Tests JavaScript confirm alert handling by clicking a button that triggers a confirm dialog, accepting the alert, and verifying the result message displays "You clicked: Ok"

Starting URL: https://the-internet.herokuapp.com/javascript_alerts

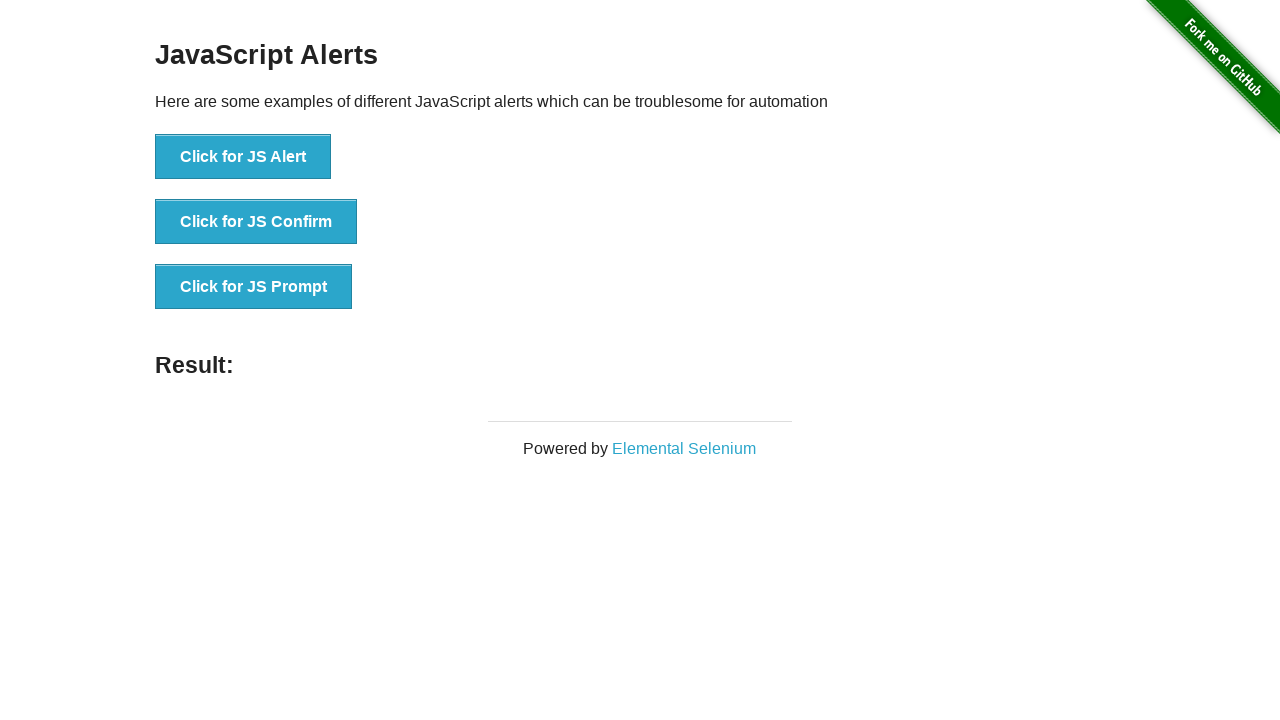

Set up dialog handler to accept confirm dialogs
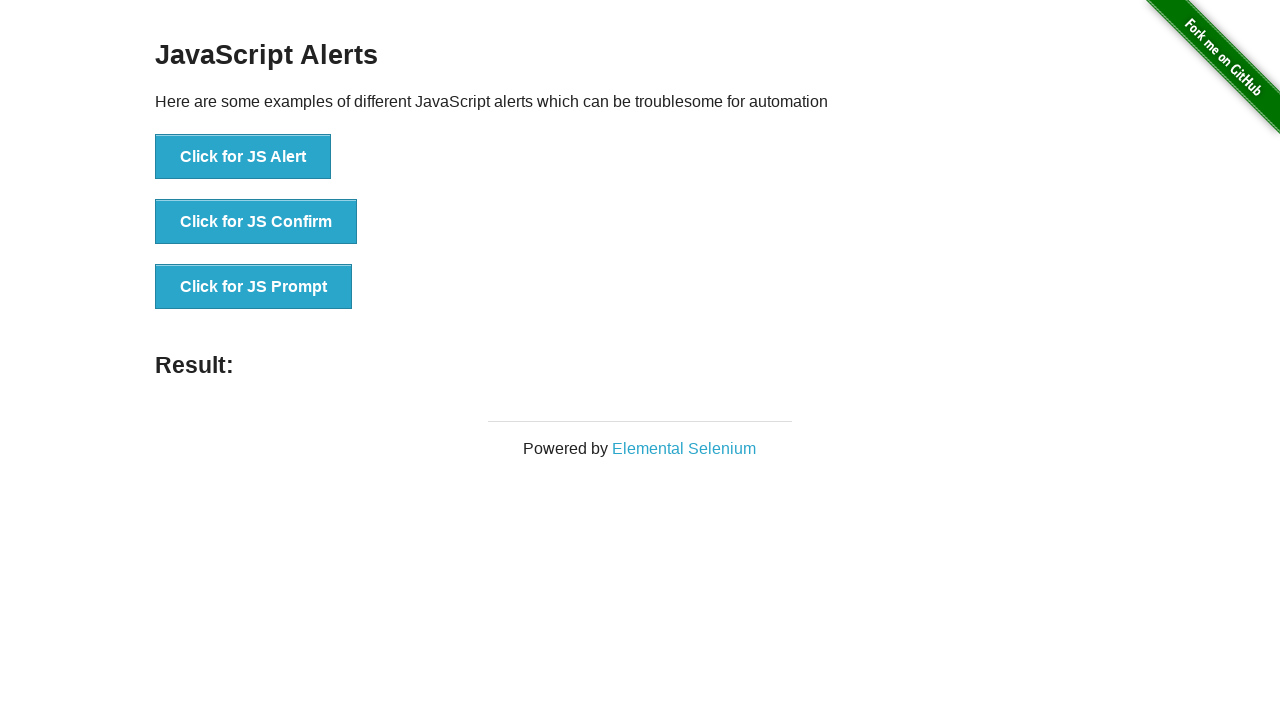

Clicked the JavaScript confirm button to trigger the confirm dialog at (256, 222) on xpath=//button[@onclick='jsConfirm()']
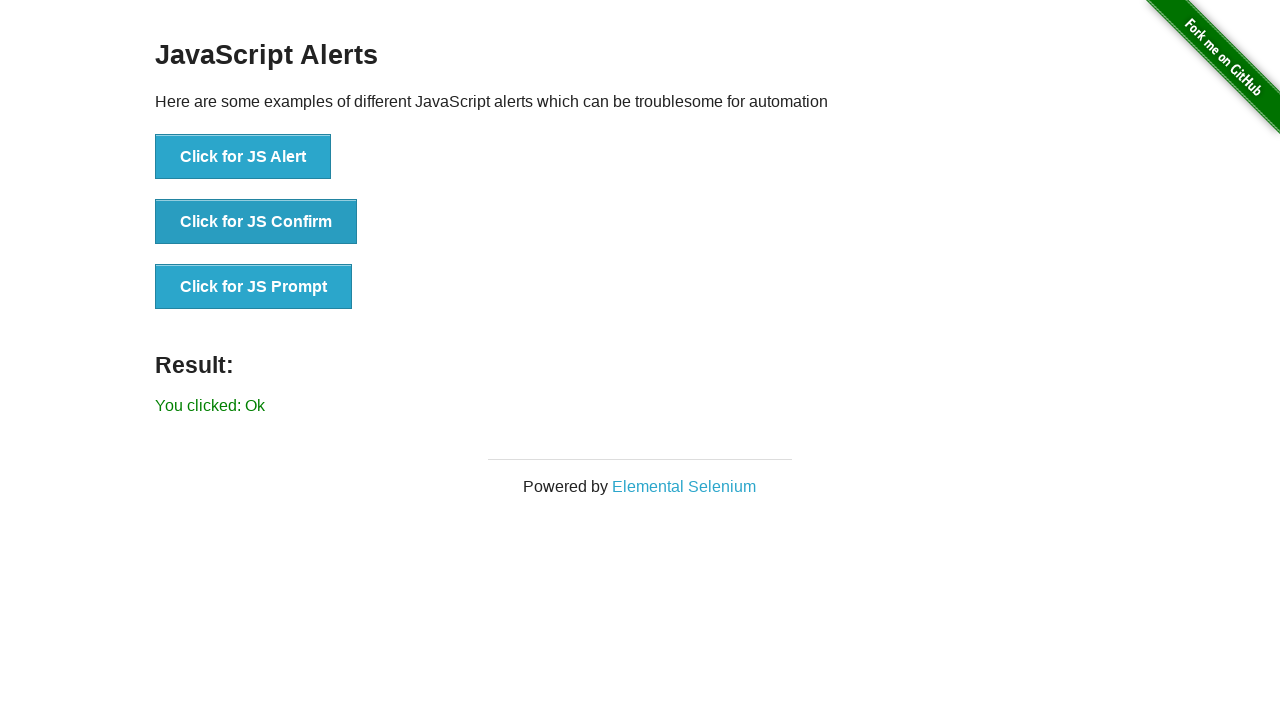

Waited for result message to appear
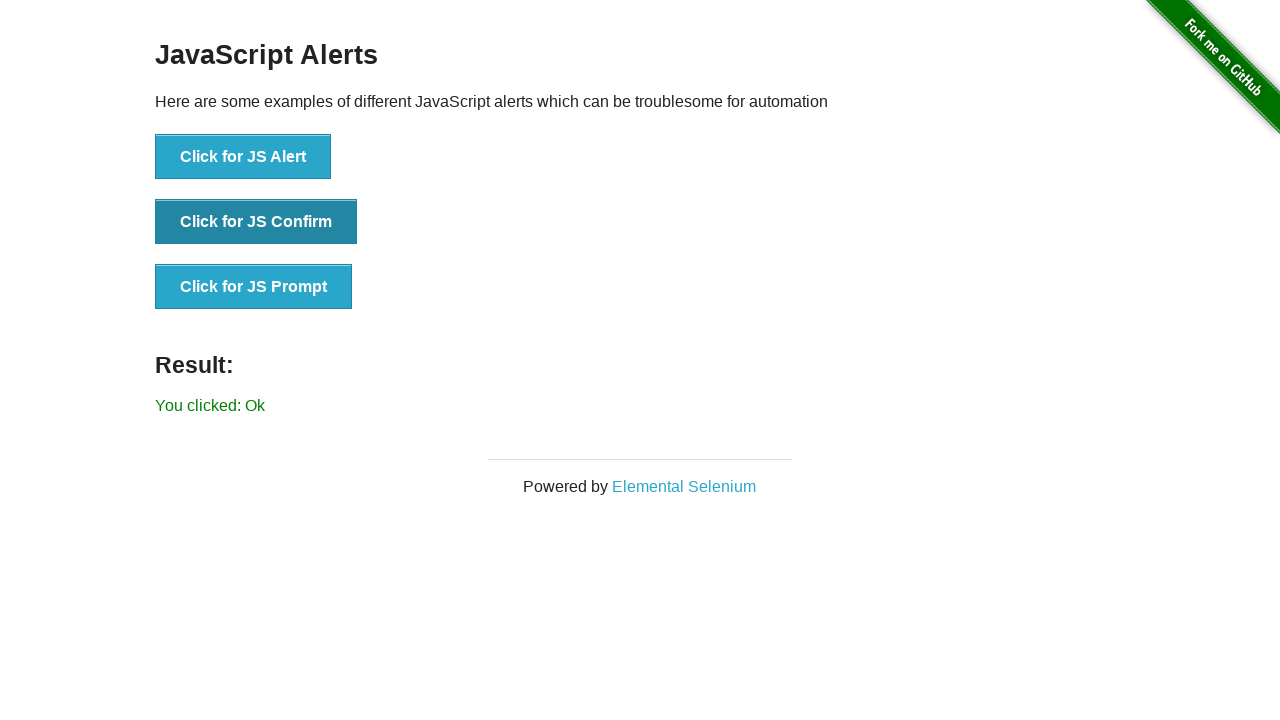

Retrieved result text: 'You clicked: Ok'
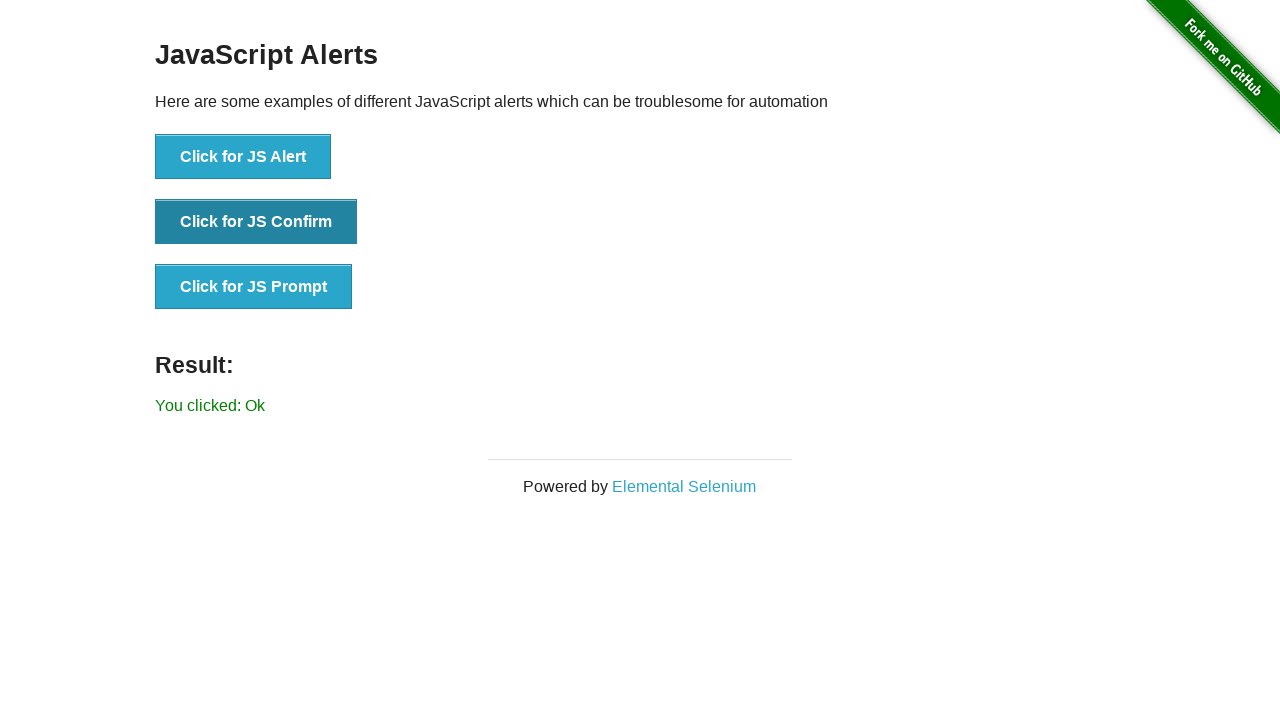

Verified that result message displays 'You clicked: Ok'
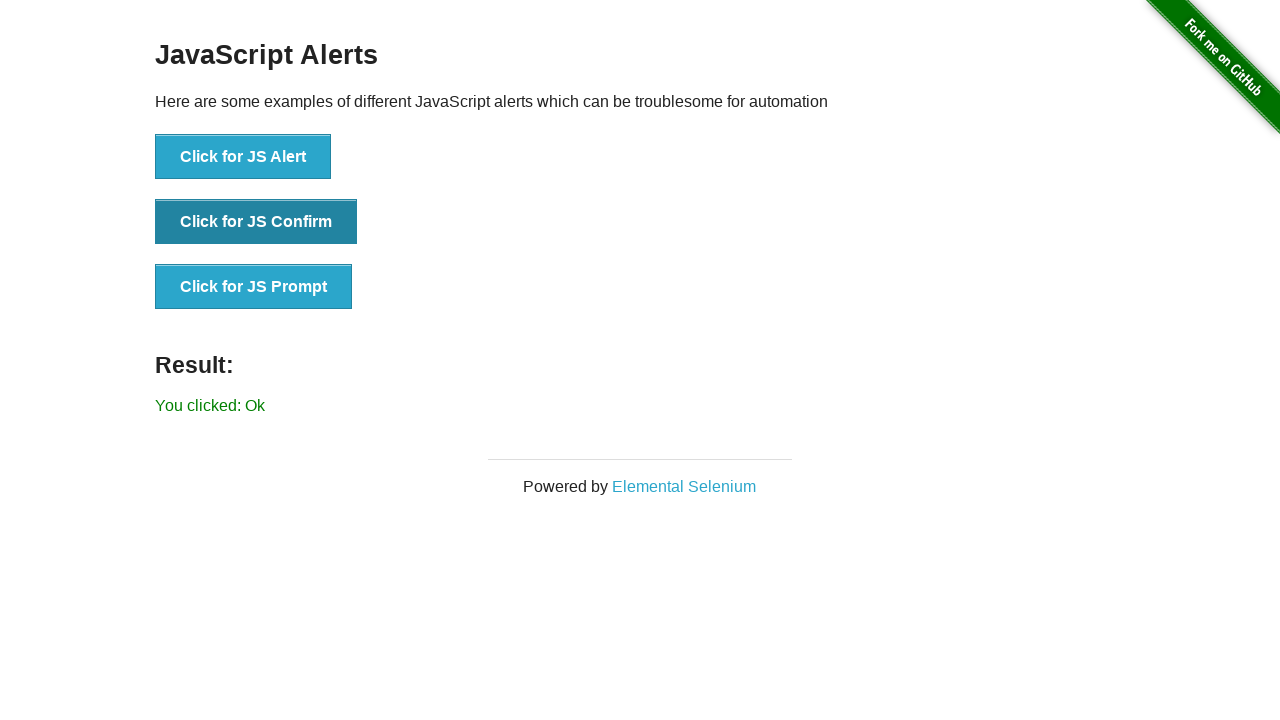

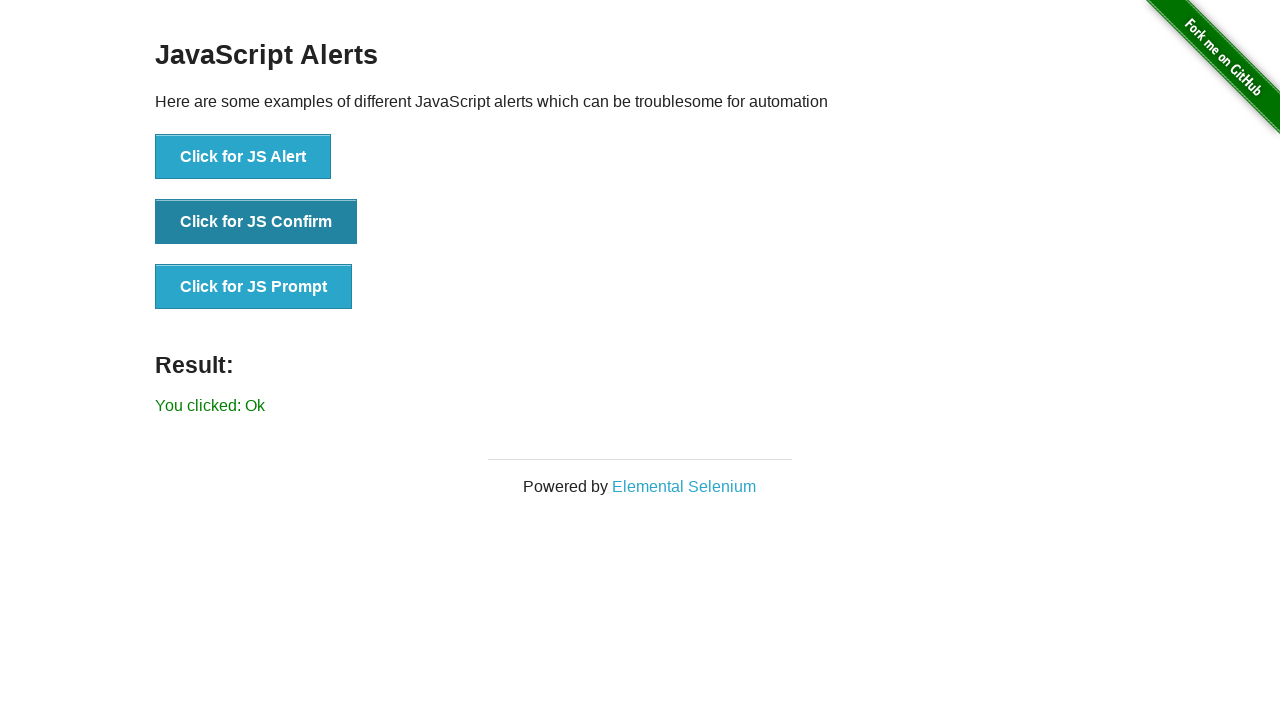